Tests various input field interactions including text input, clearing fields, keyboard navigation, date pickers, spinners, sliders, and rich text editors on a form testing page

Starting URL: https://www.leafground.com/input.xhtml

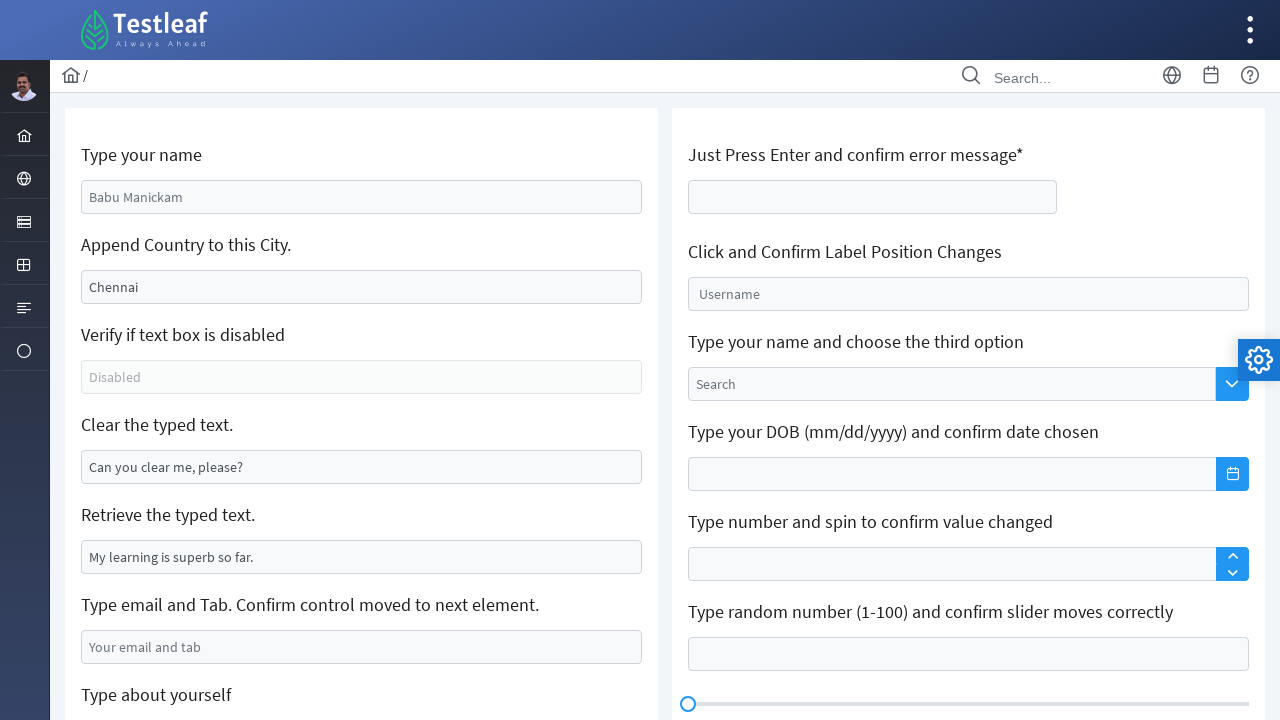

Filled name field with 'Rusaiq' on xpath=//input[@placeholder='Babu Manickam']
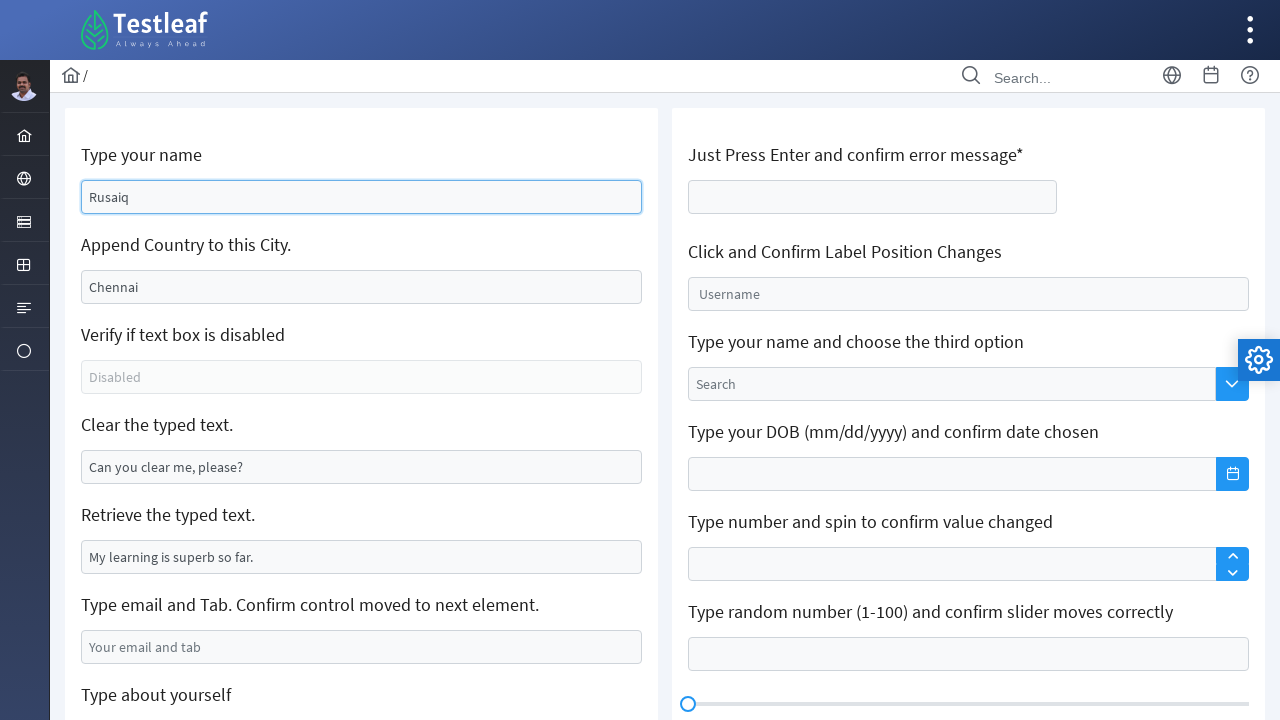

Retrieved current value from country field
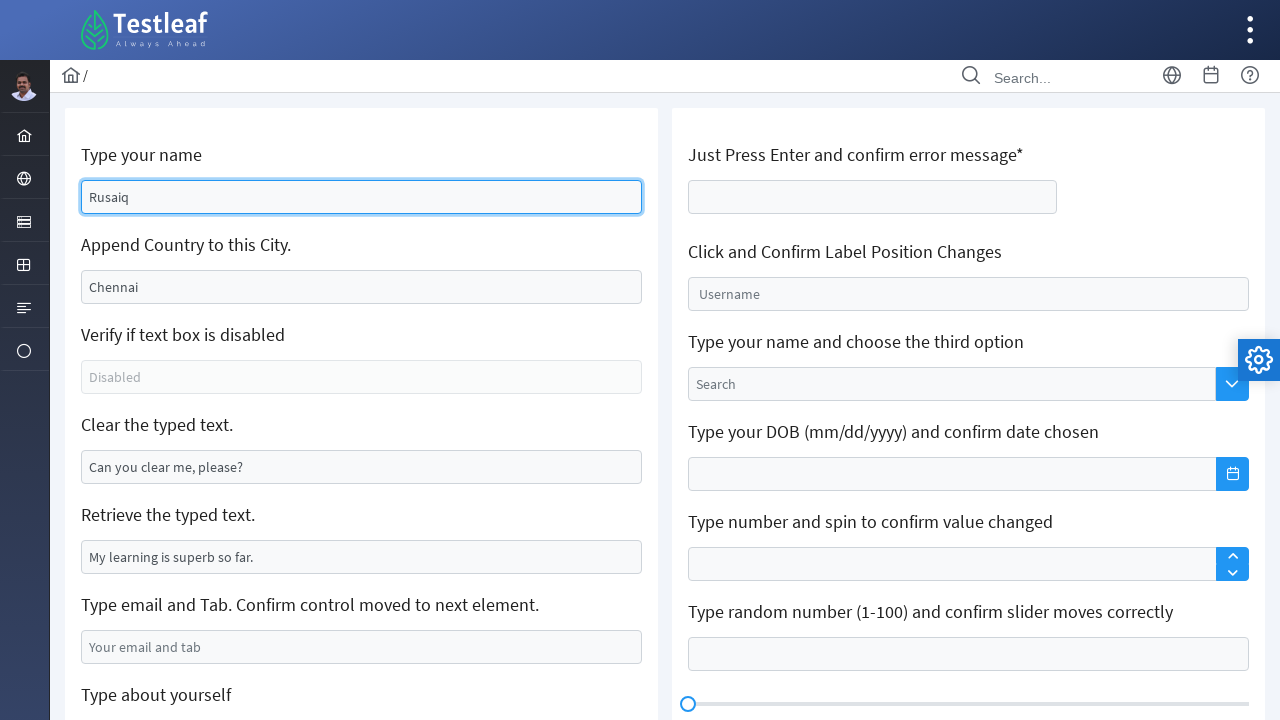

Appended ' , India' to country field on xpath=//input[@value='Chennai']
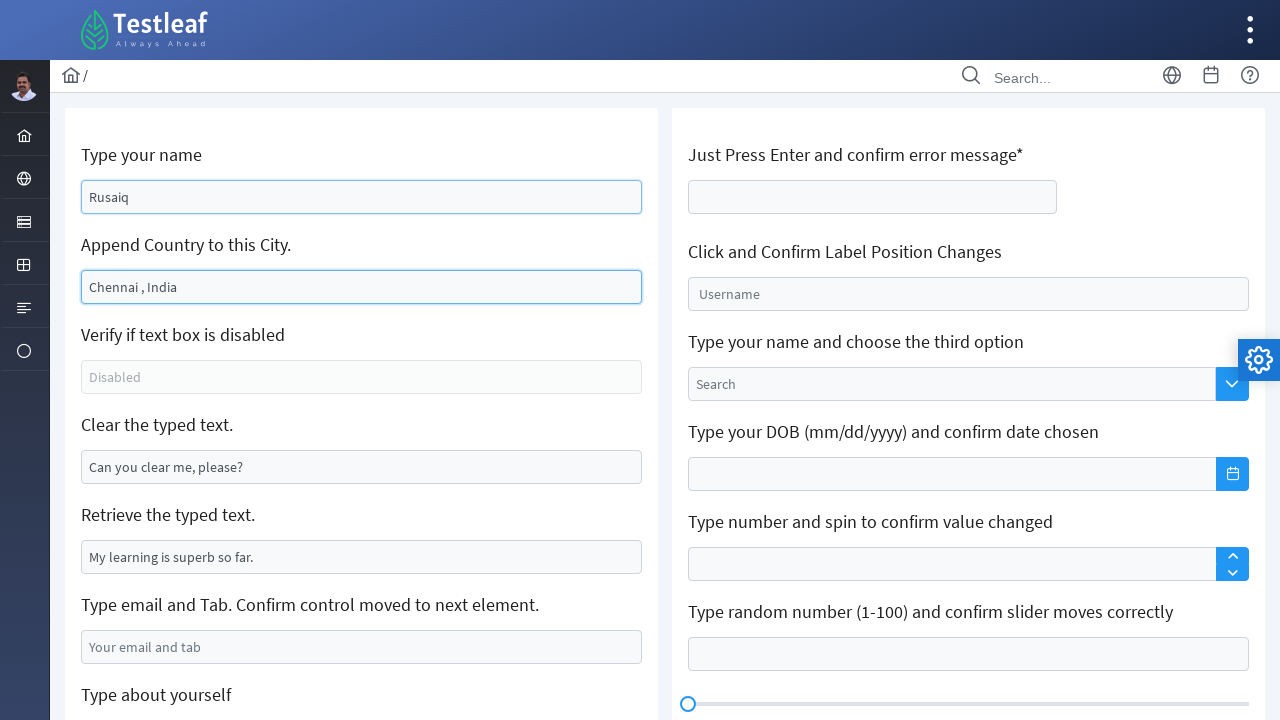

Cleared the clearable input field on xpath=//input[@value='Can you clear me, please?']
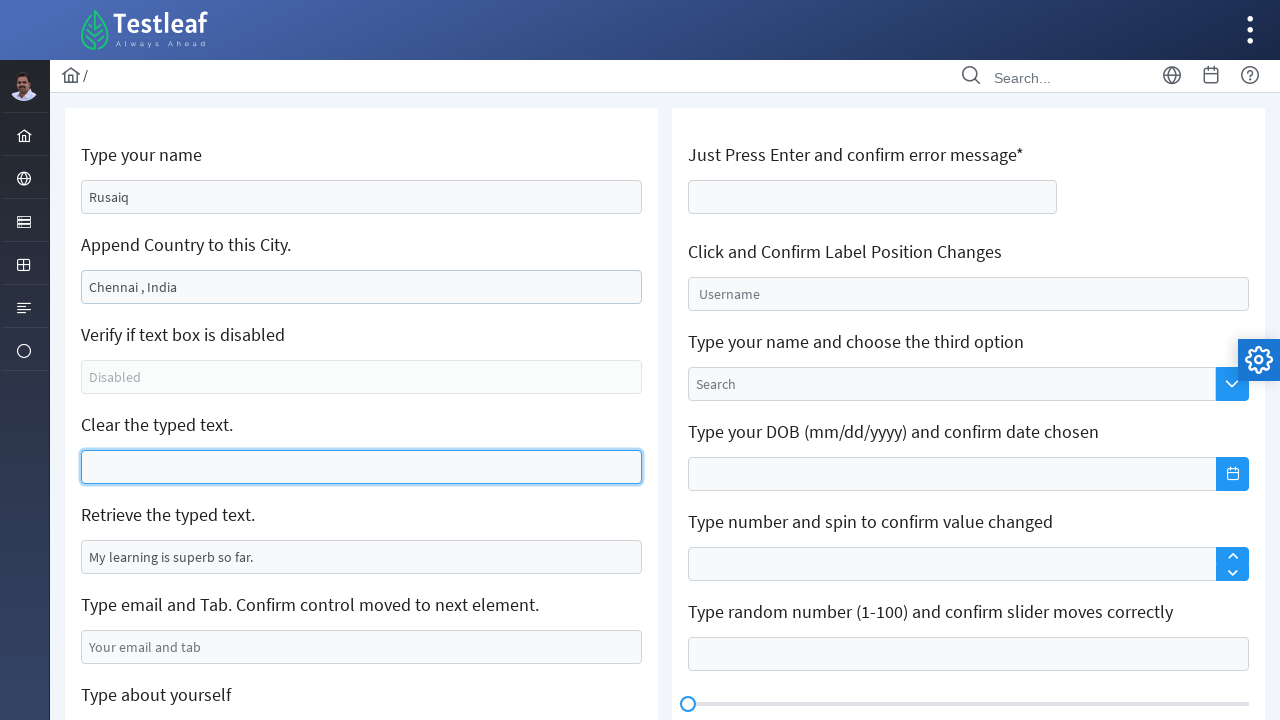

Filled email field with 'rusaiq@yopmail.com' on xpath=//input[@placeholder='Your email and tab']
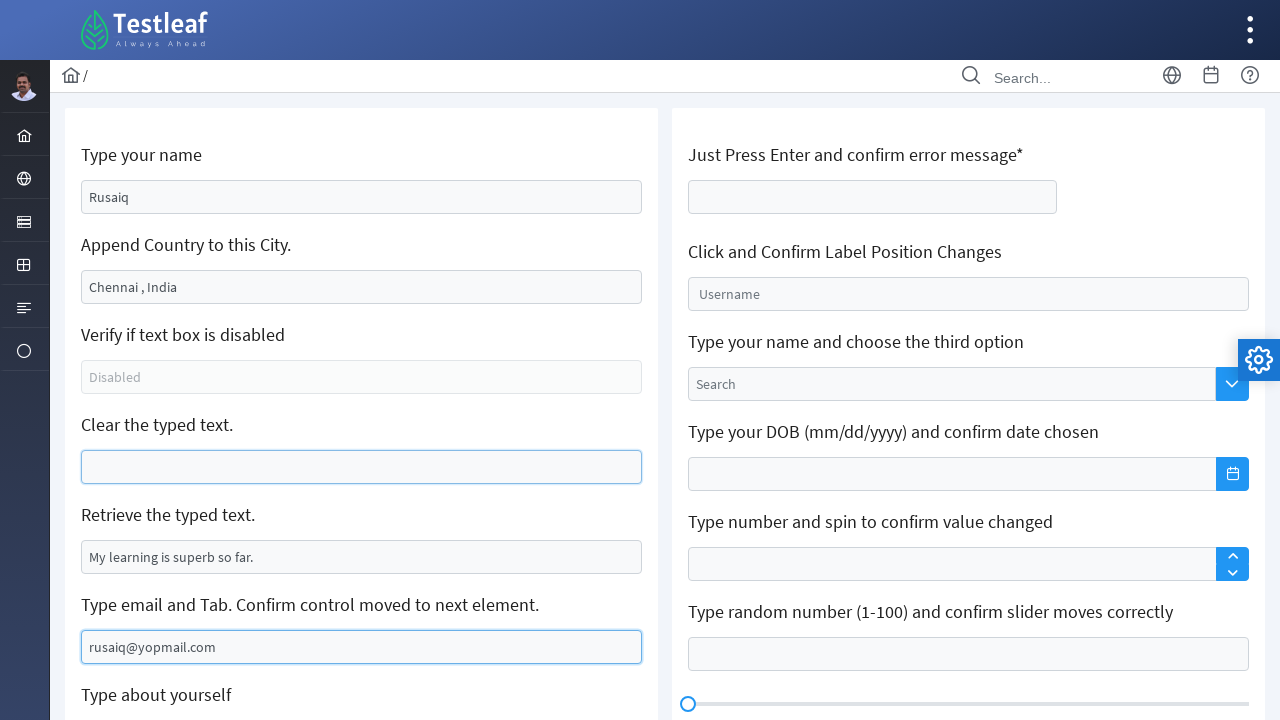

Pressed Tab key to move focus
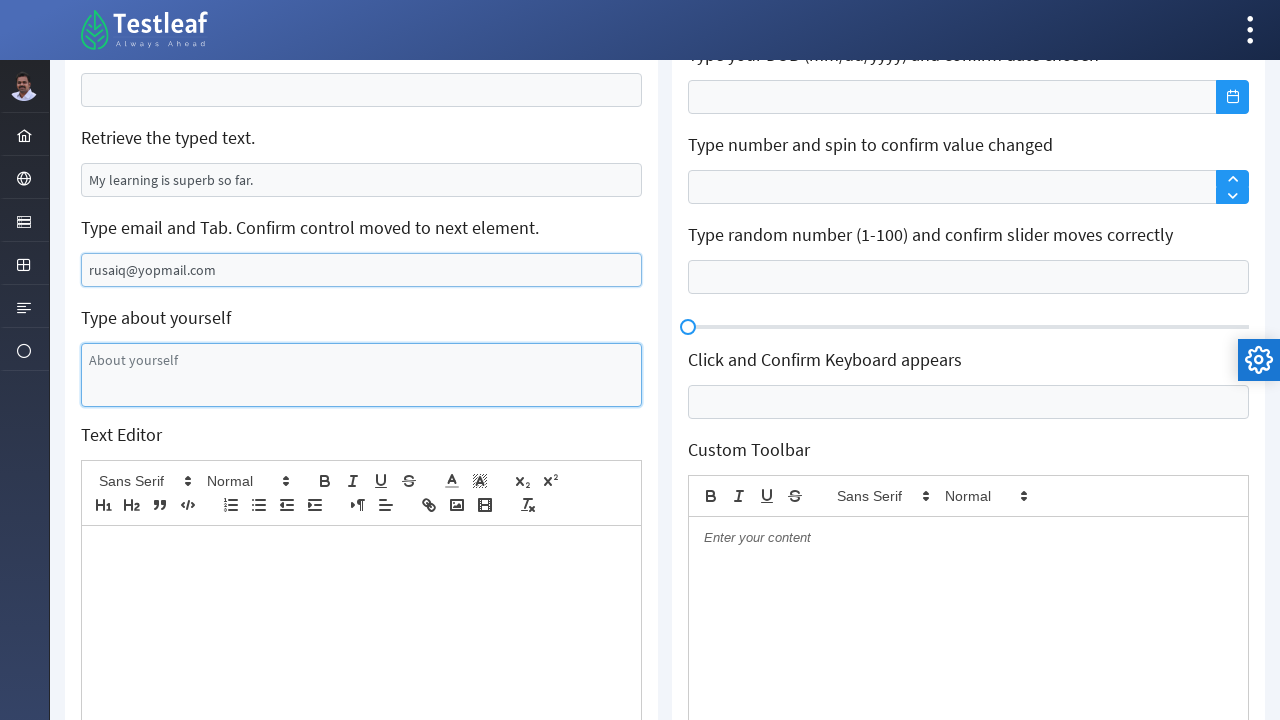

Filled about yourself textarea with 'I am so good in Manual Testing' on xpath=//textarea[@placeholder='About yourself']
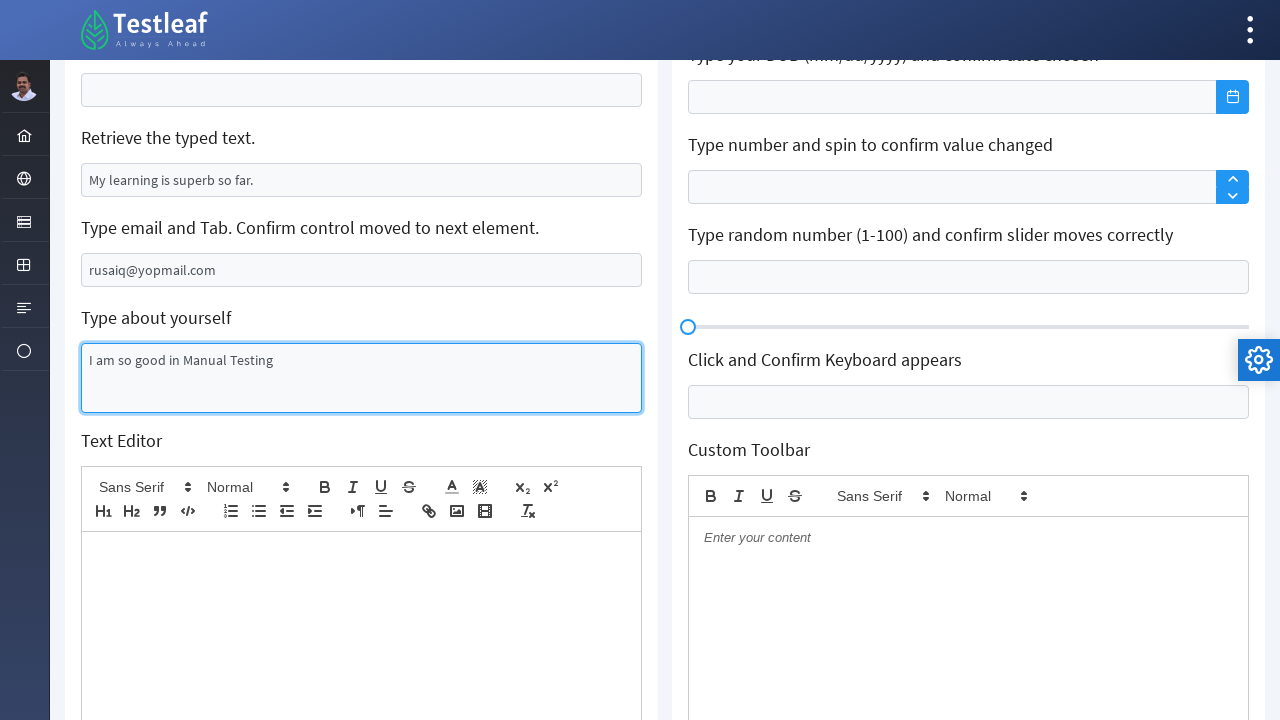

Clicked text size dropdown in rich editor at (247, 487) on xpath=(//span[@class='ql-picker-label'])[2]
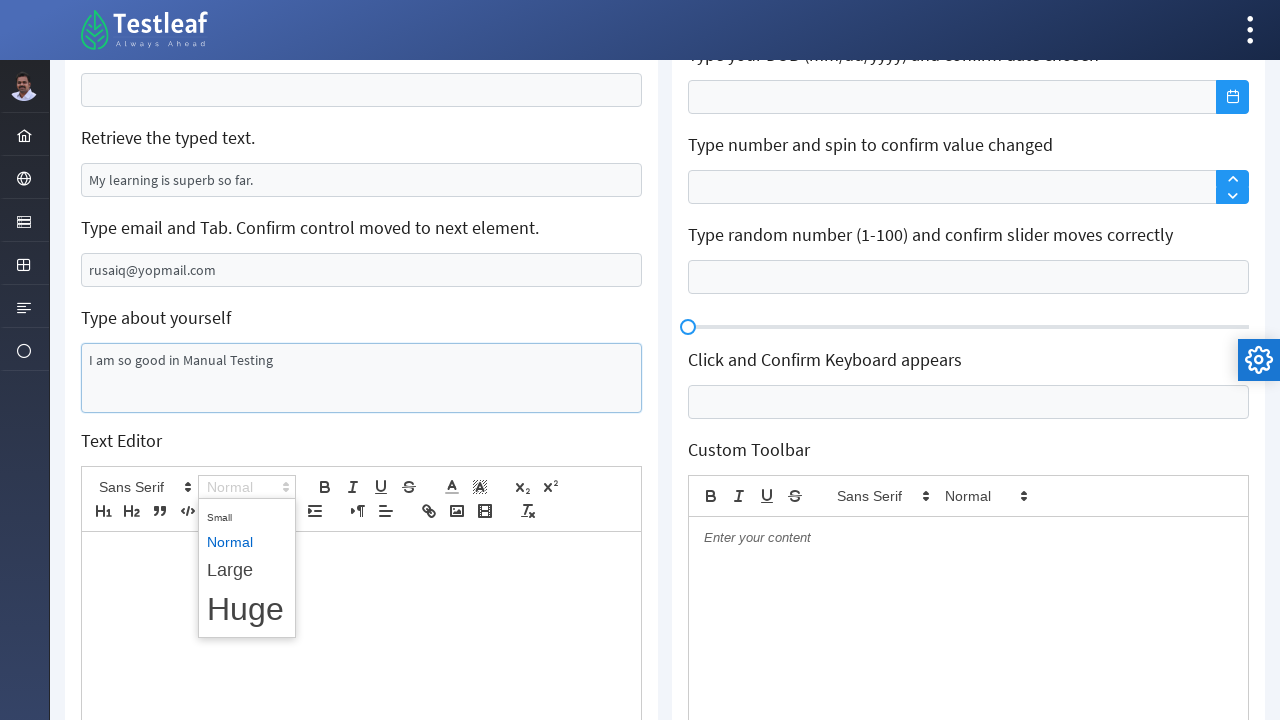

Waited 1 second for dropdown to appear
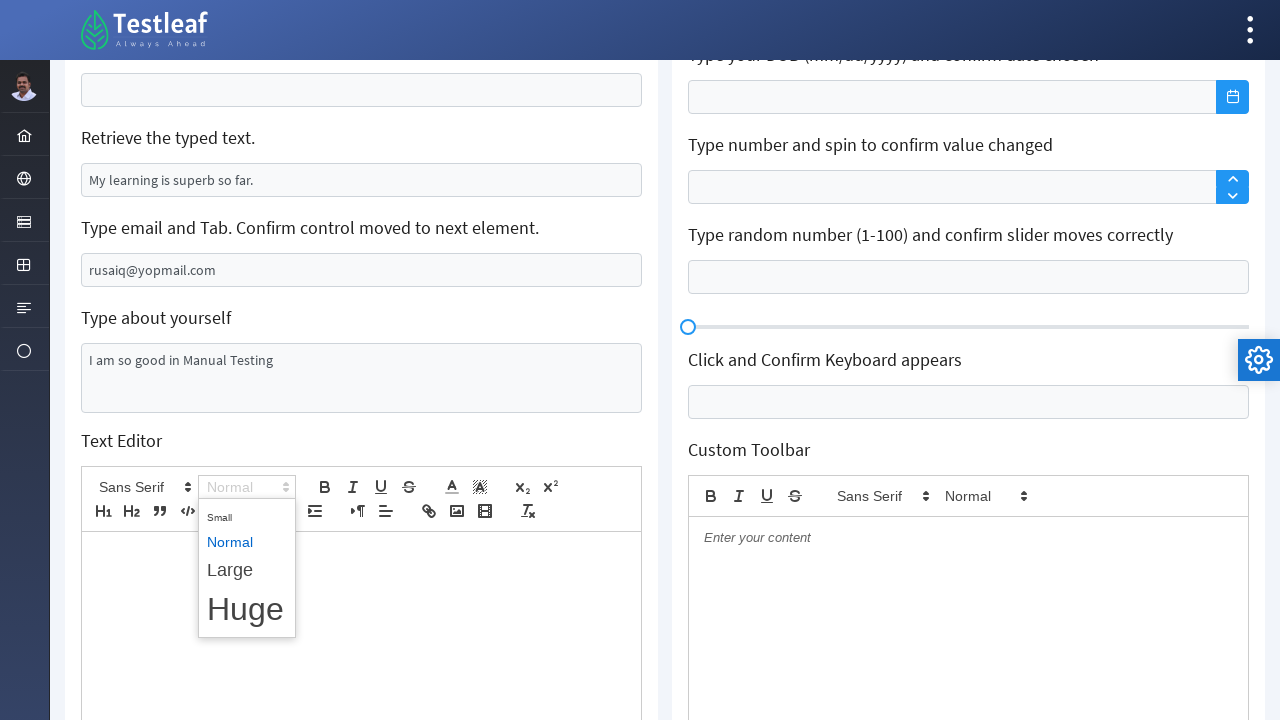

Selected 'large' text size from dropdown at (247, 570) on xpath=(//span[@class='ql-picker-options'])[2]/span[@data-value='large']
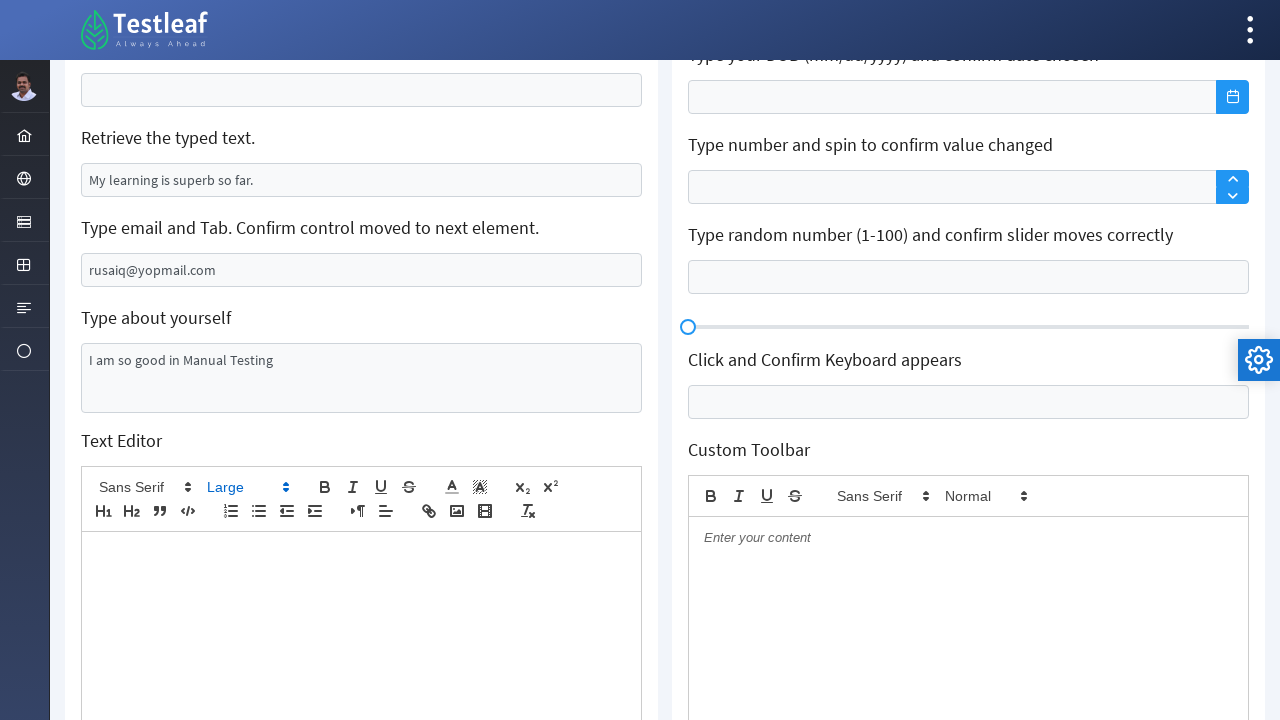

Clicked bold button in rich editor at (325, 487) on xpath=(//button[@class='ql-bold'])[1]
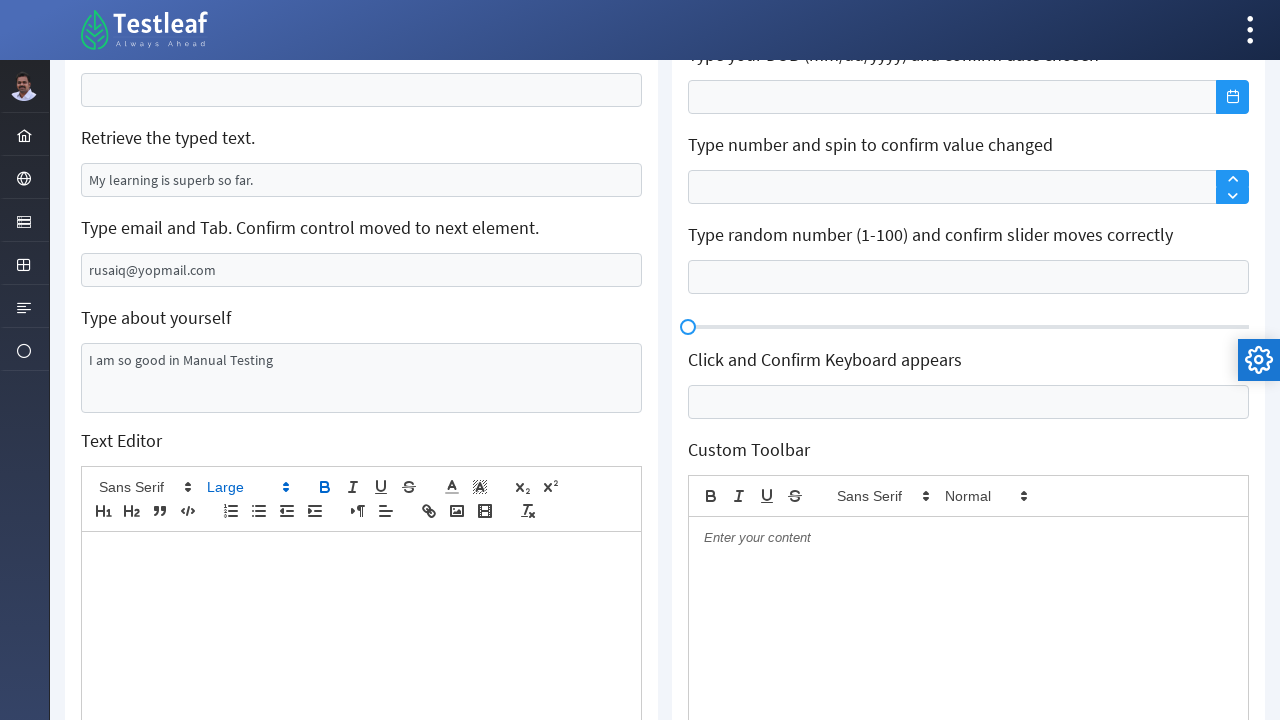

Filled rich text editor with 'I am so good in Manual Testing' on xpath=(//div[@class='ql-editor ql-blank'])[1]
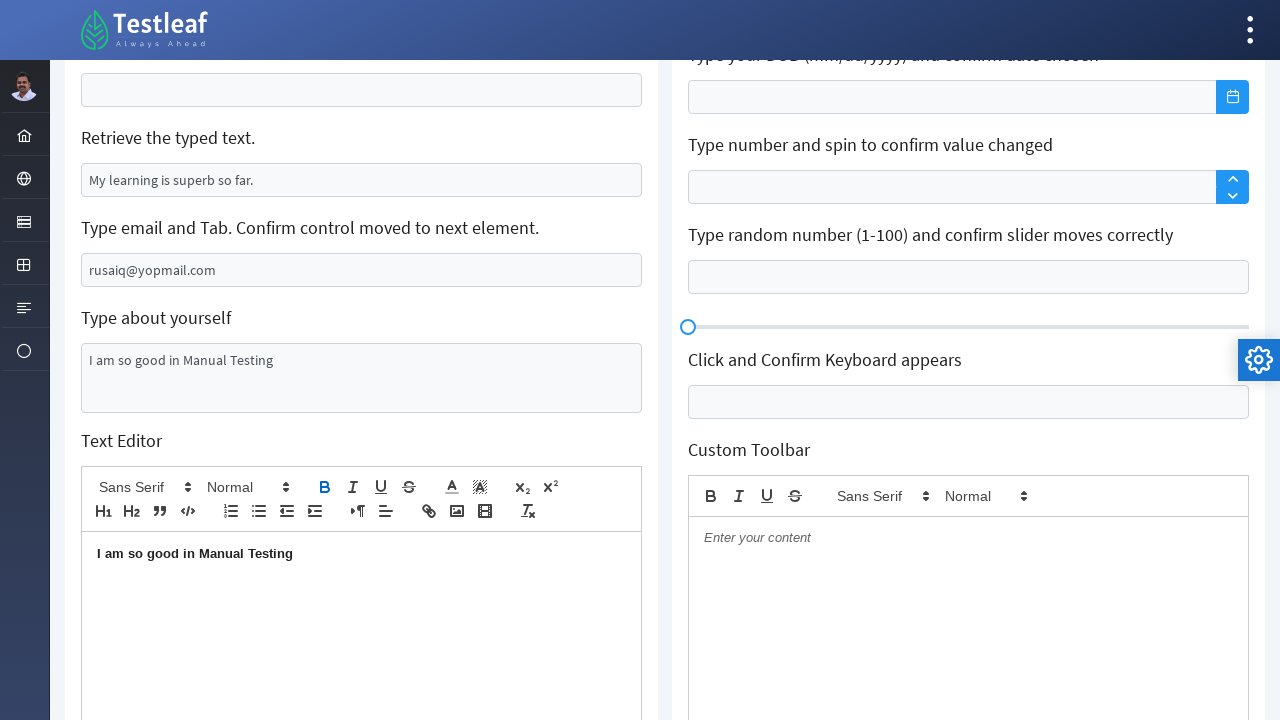

Pressed Enter on age field to trigger validation on xpath=(//input[@class='ui-inputfield ui-inputtext ui-widget ui-state-default ui-
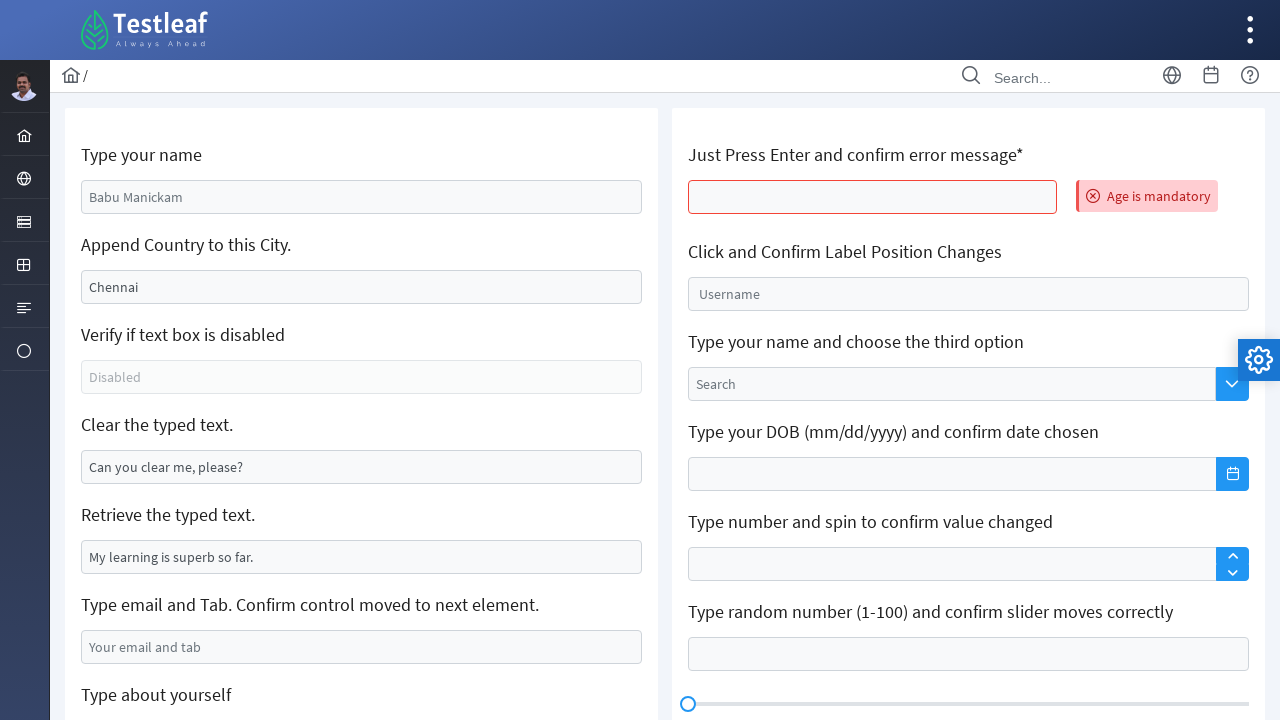

Clicked on label position field at (968, 294) on xpath=(//input[@class='ui-inputfield ui-inputtext ui-widget ui-state-default ui-
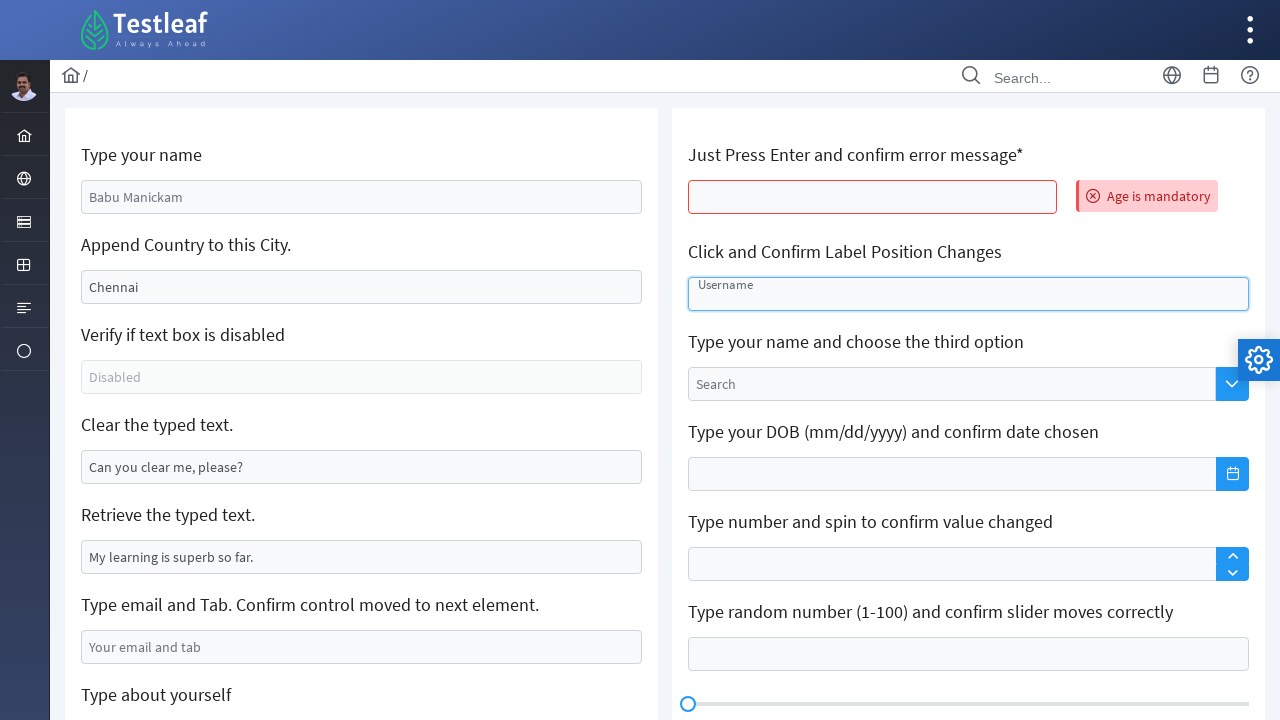

Filled autocomplete search field with 'Rusaiq' on xpath=//input[@placeholder='Search']
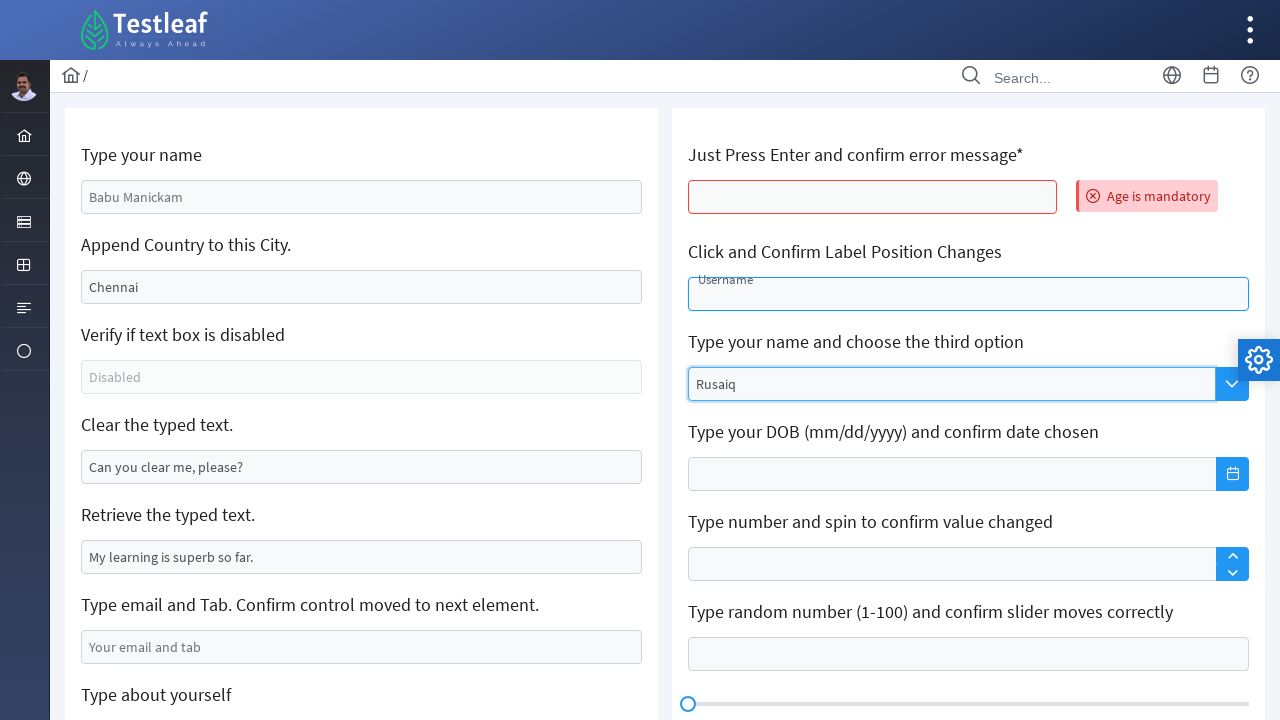

Waited 2 seconds for autocomplete suggestions to load
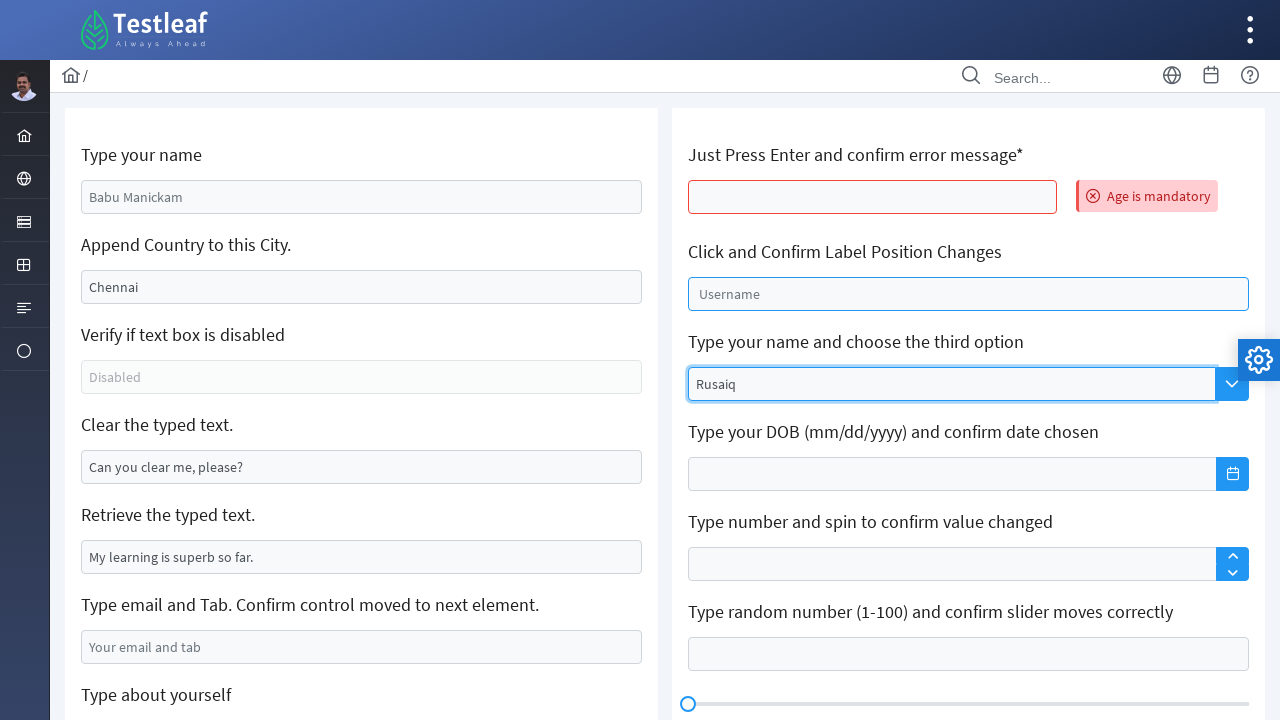

Pressed ArrowDown key (iteration 1)
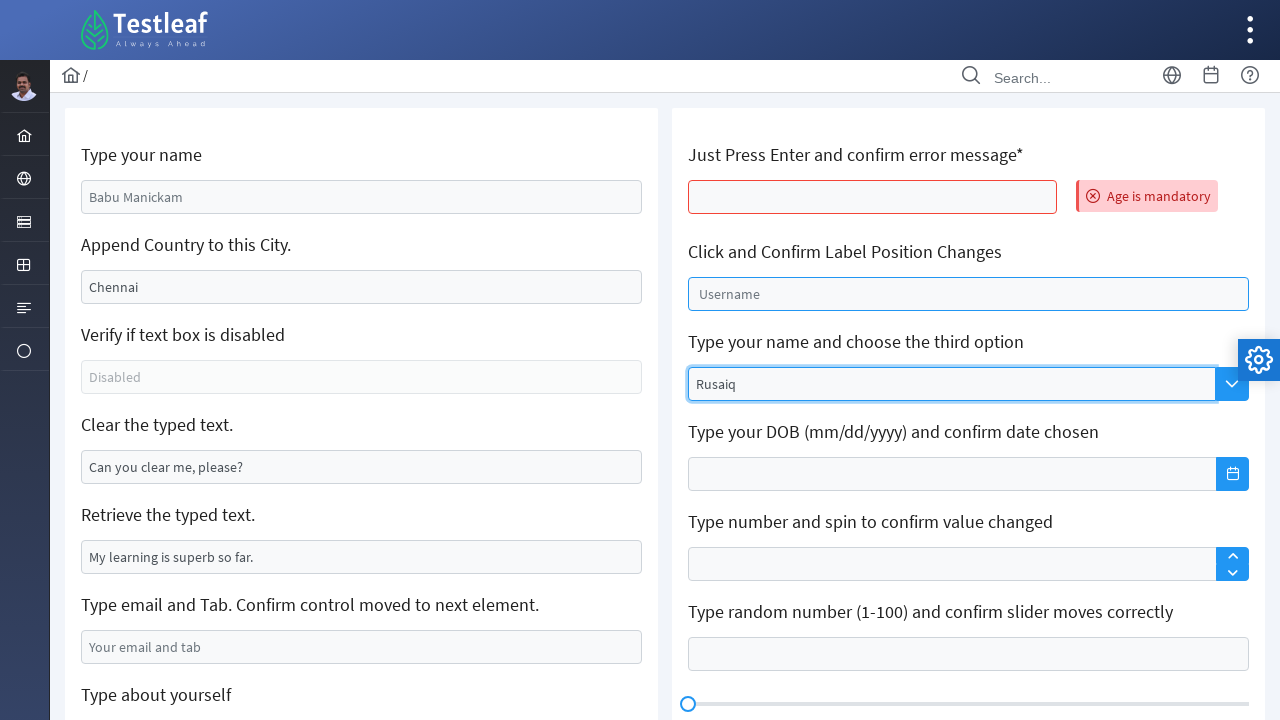

Pressed ArrowDown key (iteration 2)
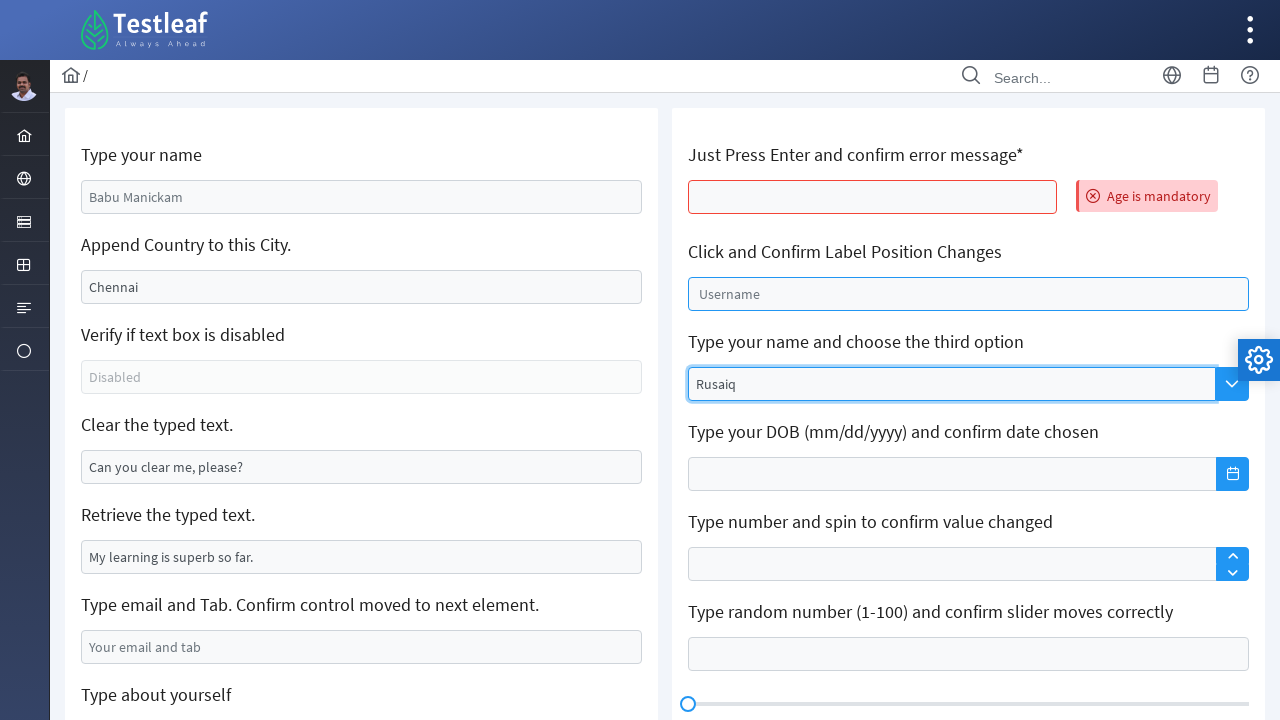

Pressed ArrowDown key (iteration 3)
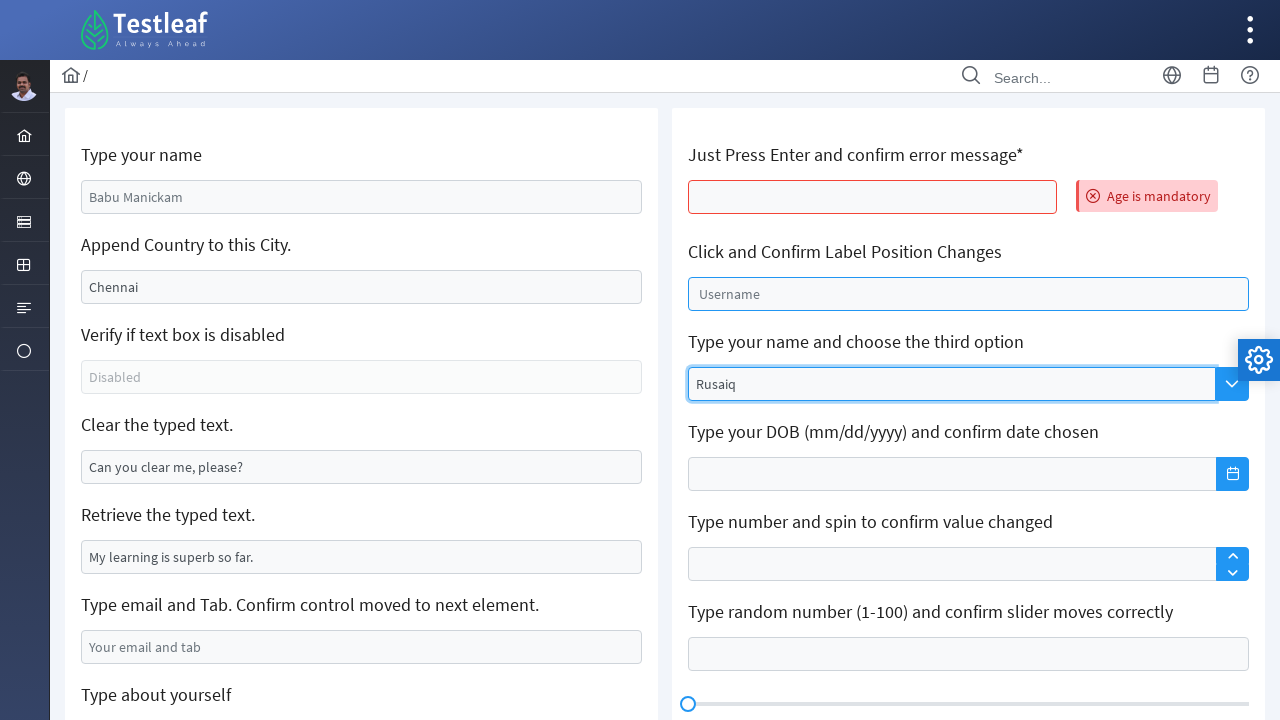

Waited 1 second before selecting autocomplete option
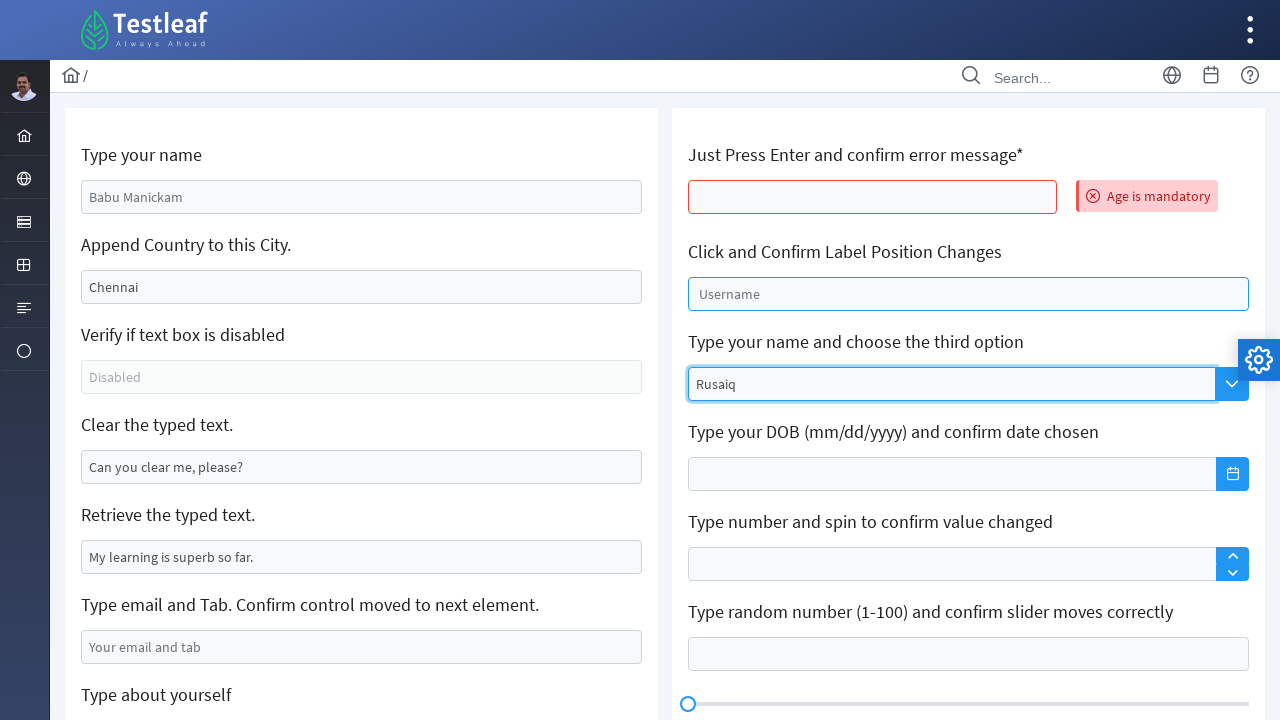

Pressed Enter to select autocomplete suggestion
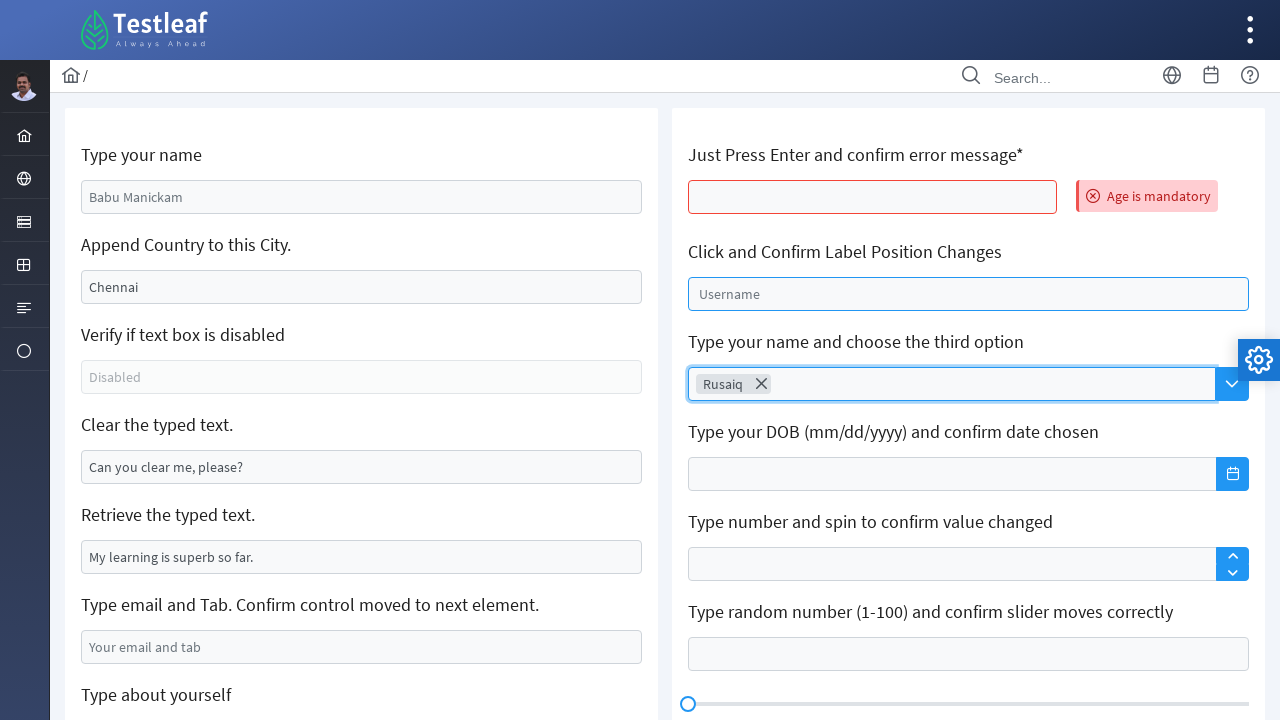

Opened date picker at (968, 474) on xpath=//input[contains(@class,'ui-inputfield ui-widget ui-state')]
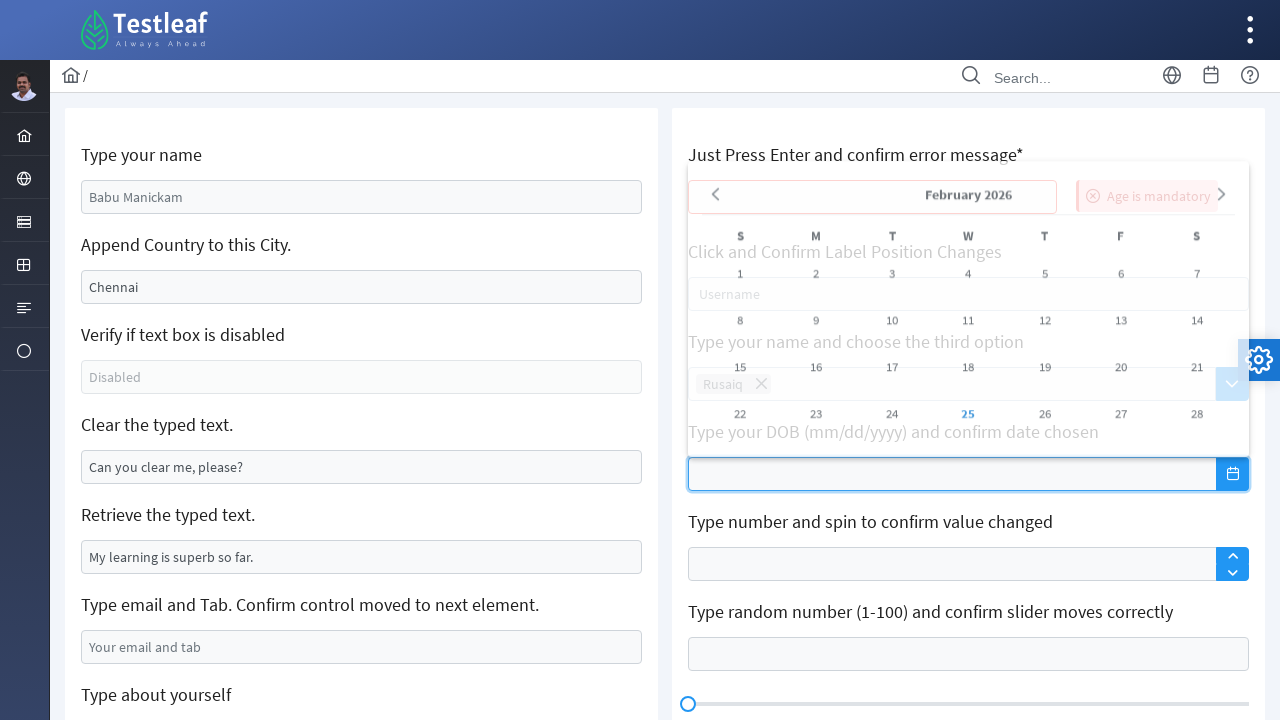

Navigated back 1 month in date picker (iteration 1) at (716, 182) on xpath=//a[@class='ui-datepicker-prev ui-corner-all']
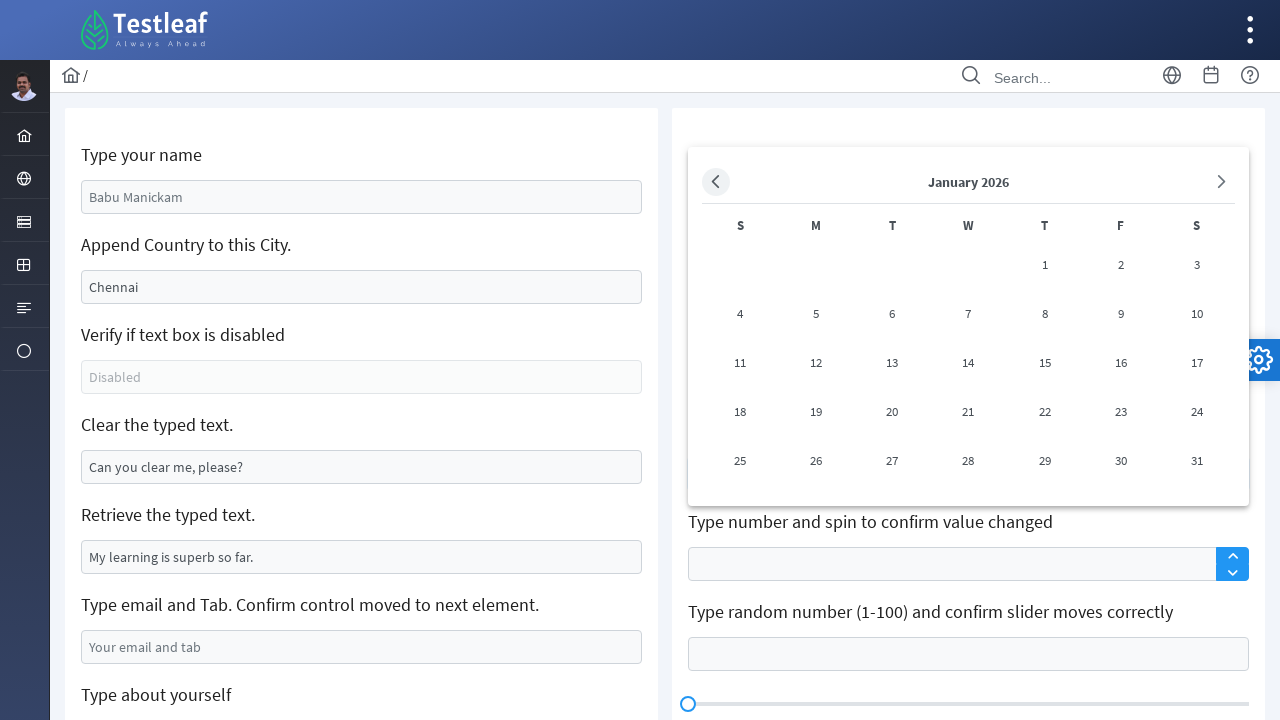

Navigated back 1 month in date picker (iteration 2) at (716, 182) on xpath=//a[@class='ui-datepicker-prev ui-corner-all']
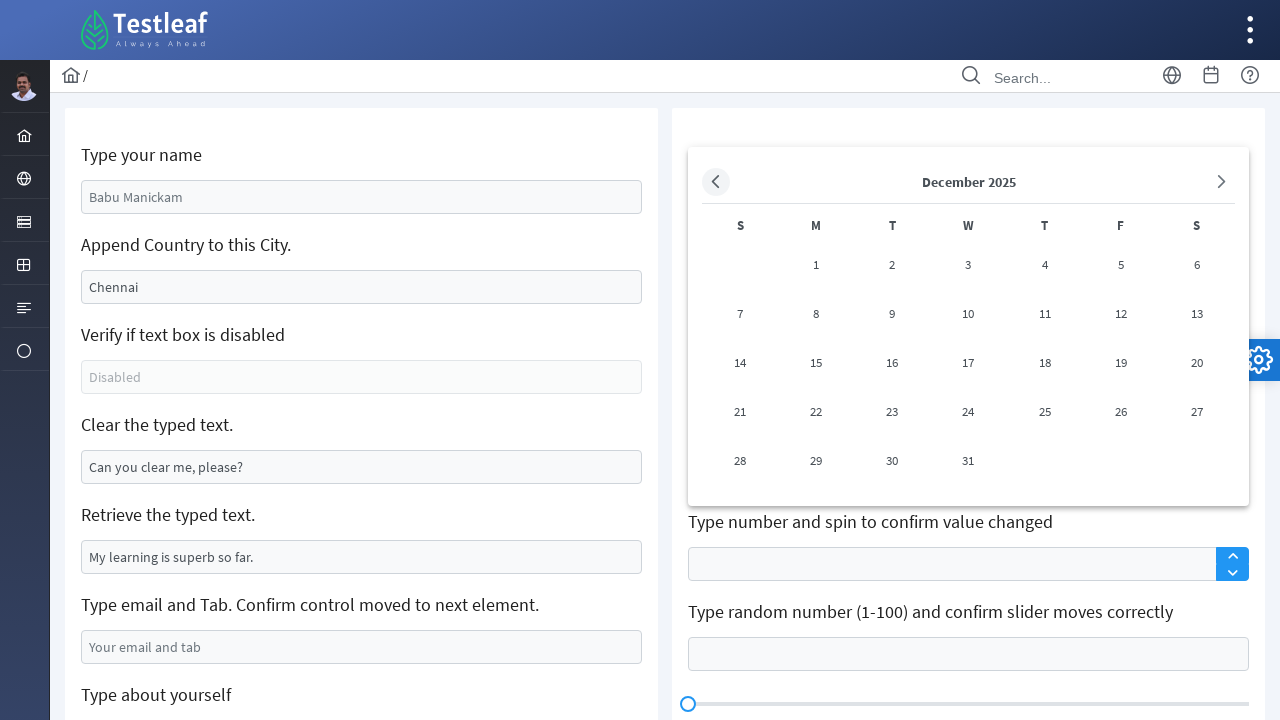

Navigated back 1 month in date picker (iteration 3) at (716, 182) on xpath=//a[@class='ui-datepicker-prev ui-corner-all']
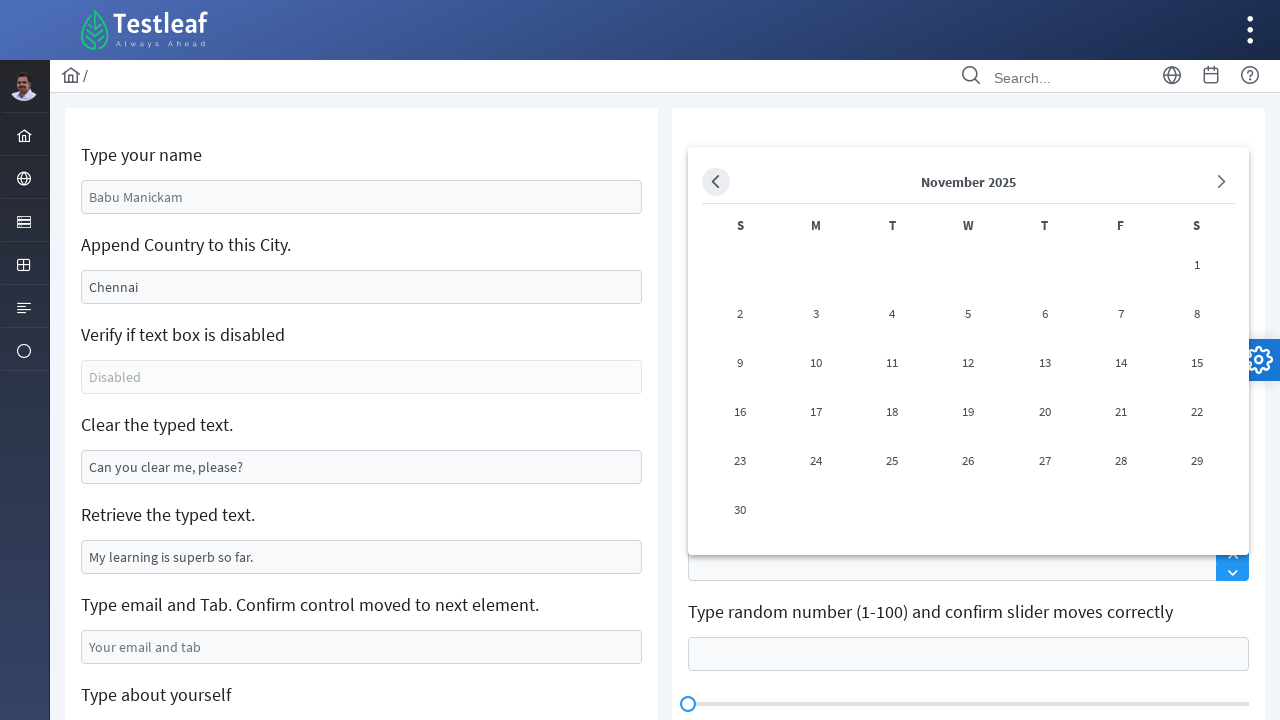

Navigated back 1 month in date picker (iteration 4) at (716, 182) on xpath=//a[@class='ui-datepicker-prev ui-corner-all']
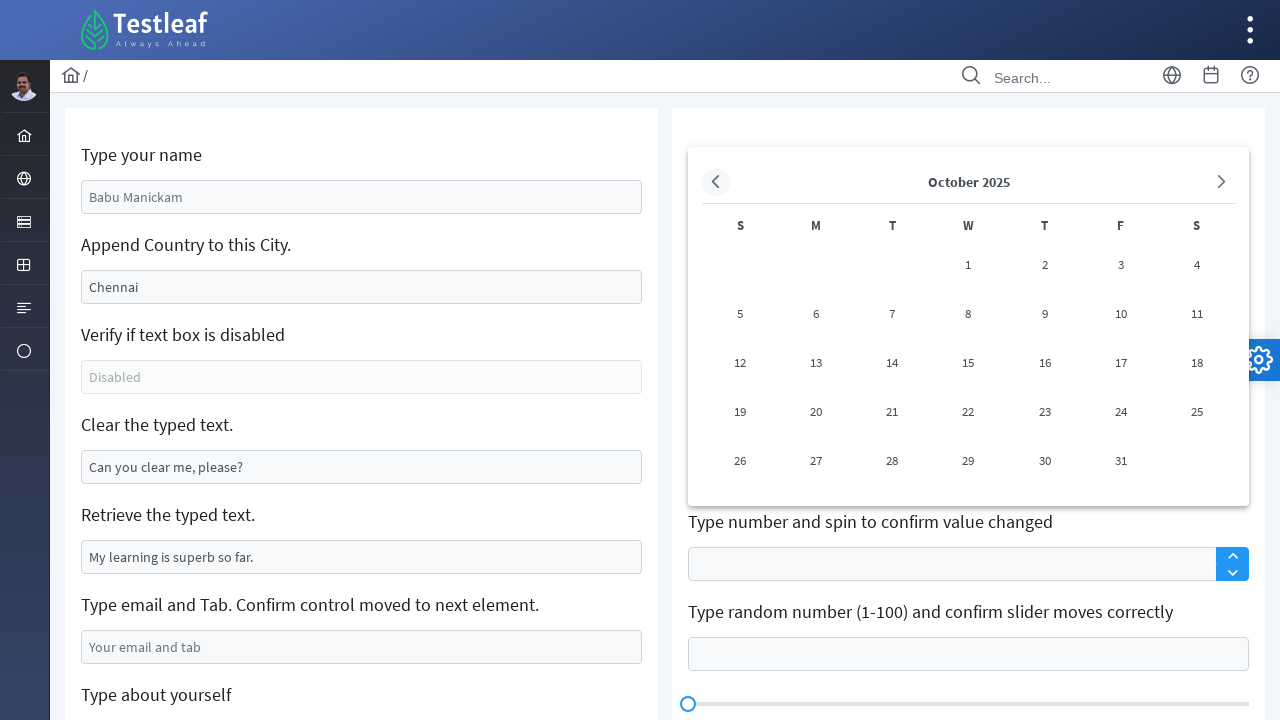

Selected date 20 from date picker at (137, 696) on text=20
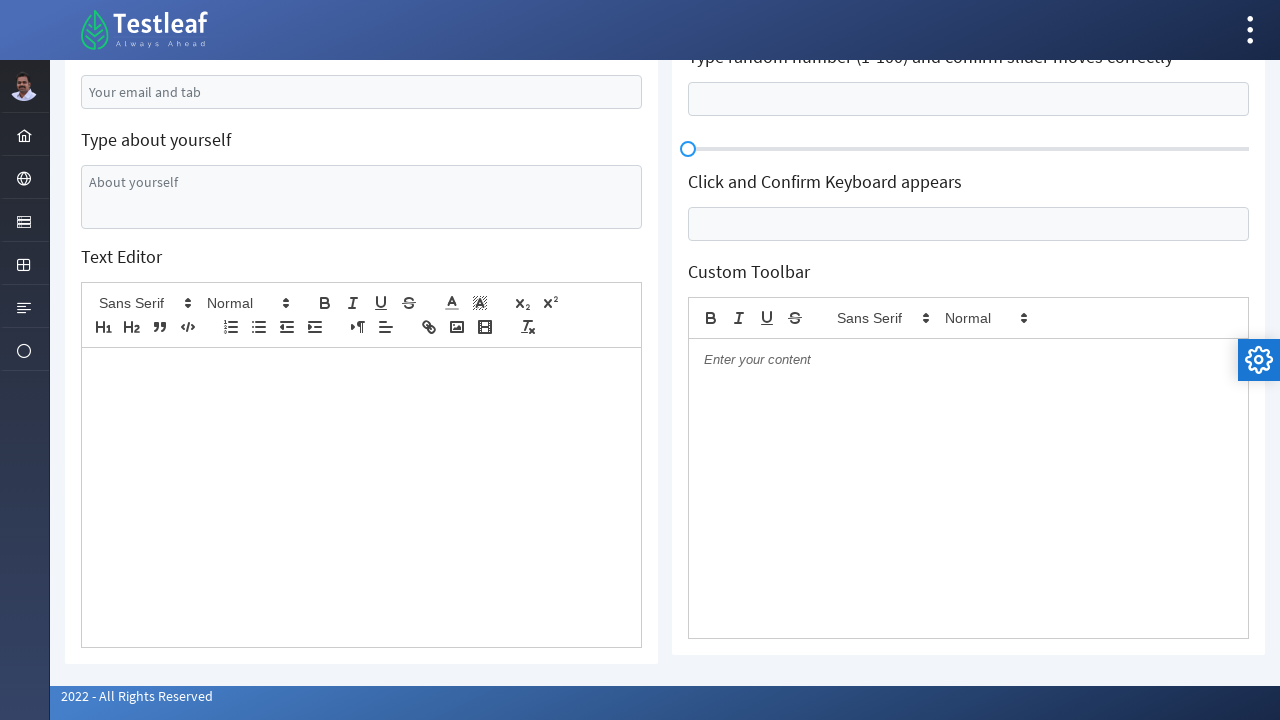

Filled spinner field with value '23' on xpath=//input[contains(@class,'ui-spinner-input ui-inputfield ui-state')]
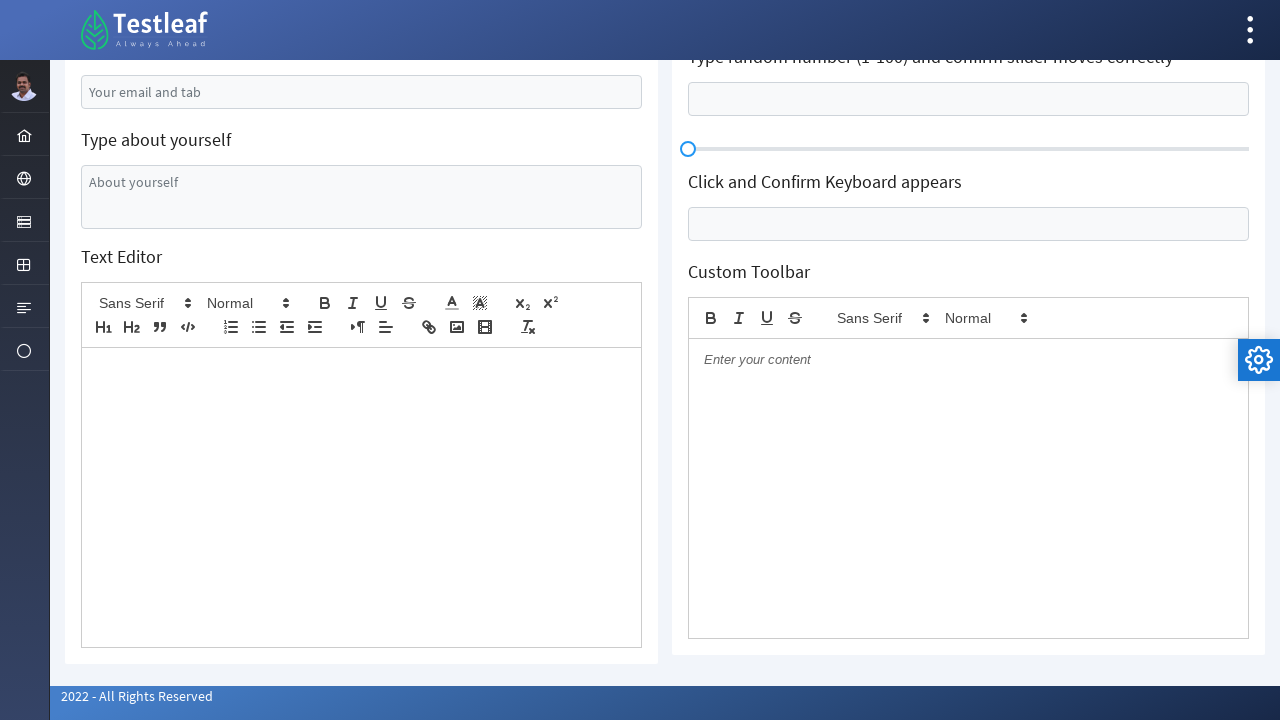

Clicked spinner up button to increment (iteration 1) at (1232, 572) on xpath=(//span[@class='ui-button-text'])[4]
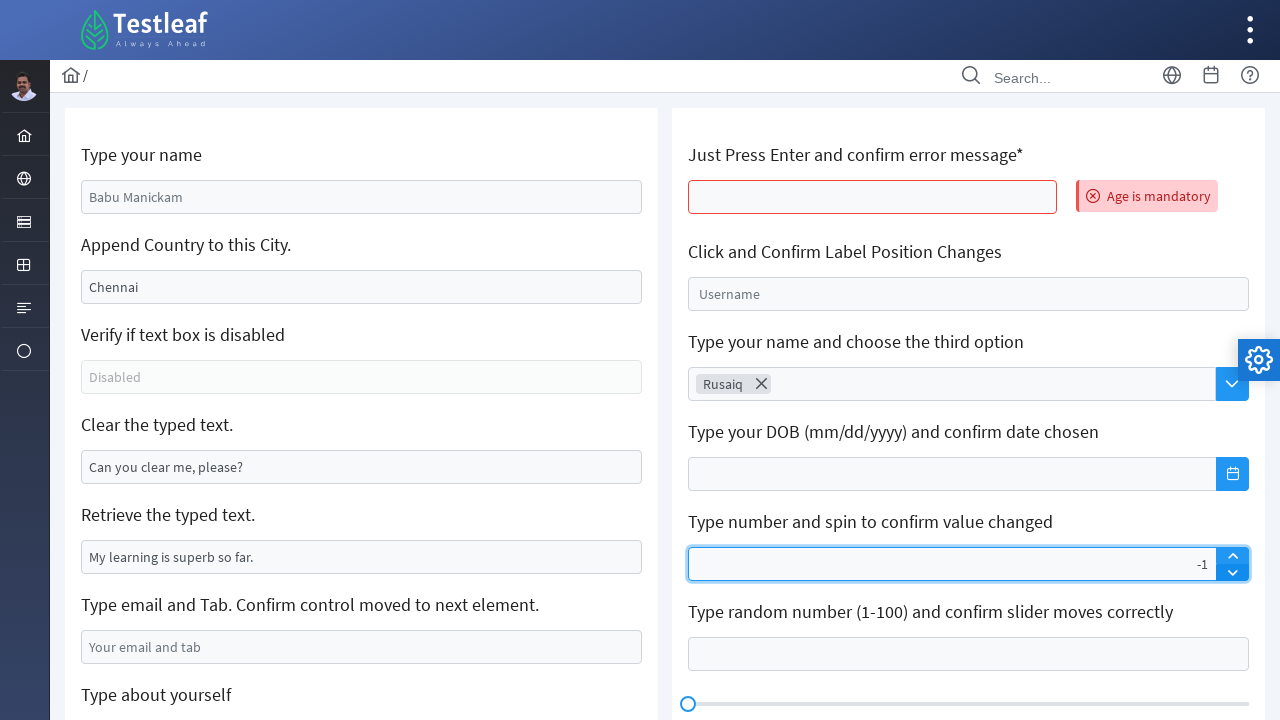

Clicked spinner up button to increment (iteration 2) at (1232, 572) on xpath=(//span[@class='ui-button-text'])[4]
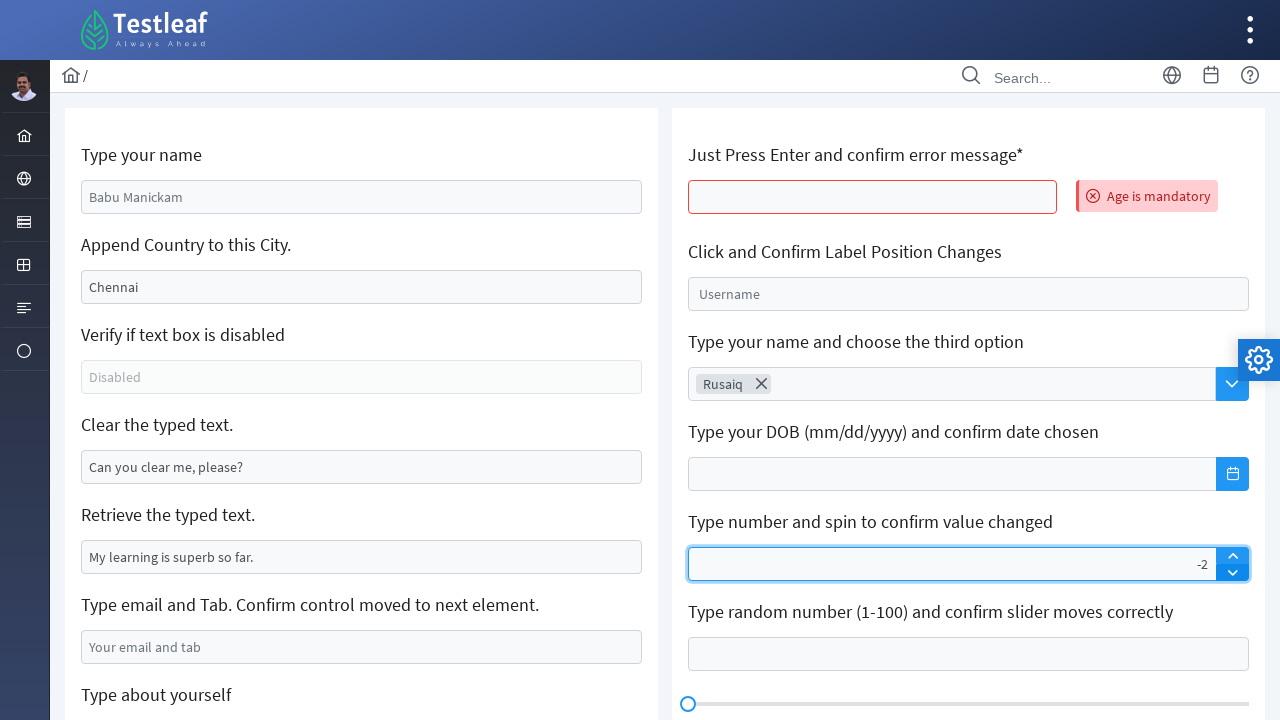

Clicked spinner up button to increment (iteration 3) at (1232, 572) on xpath=(//span[@class='ui-button-text'])[4]
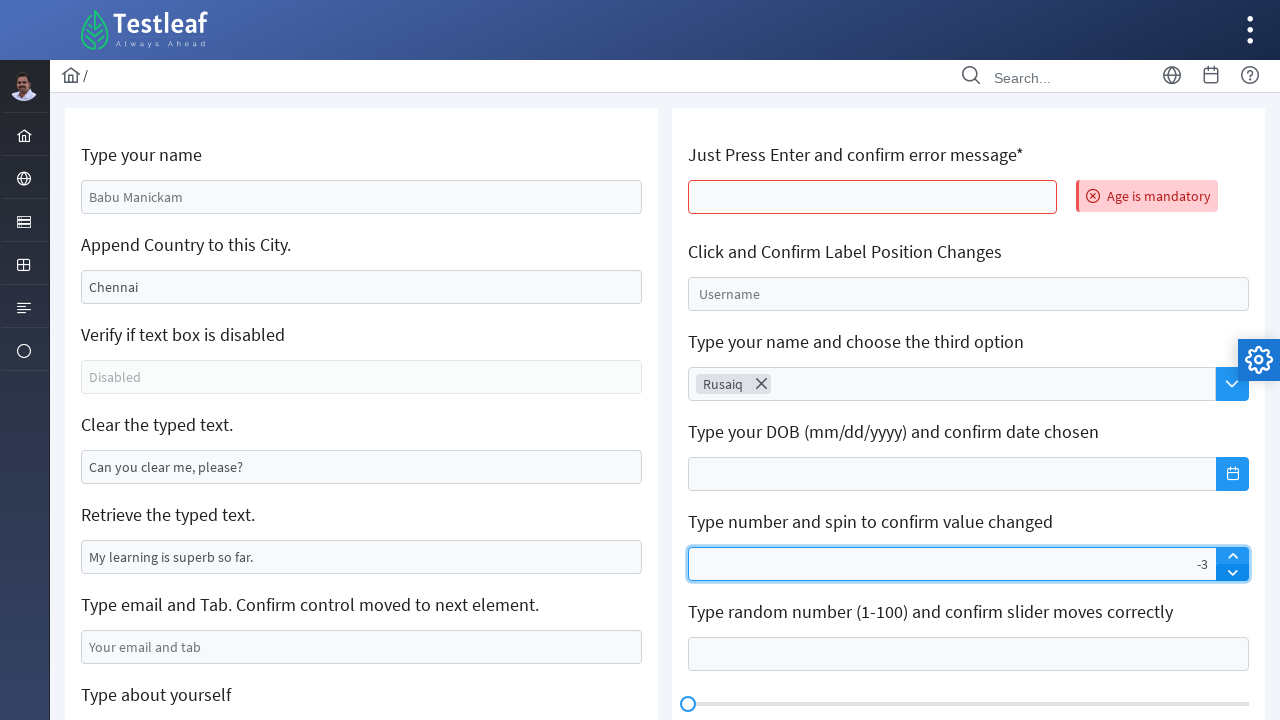

Clicked spinner up button to increment (iteration 4) at (1232, 572) on xpath=(//span[@class='ui-button-text'])[4]
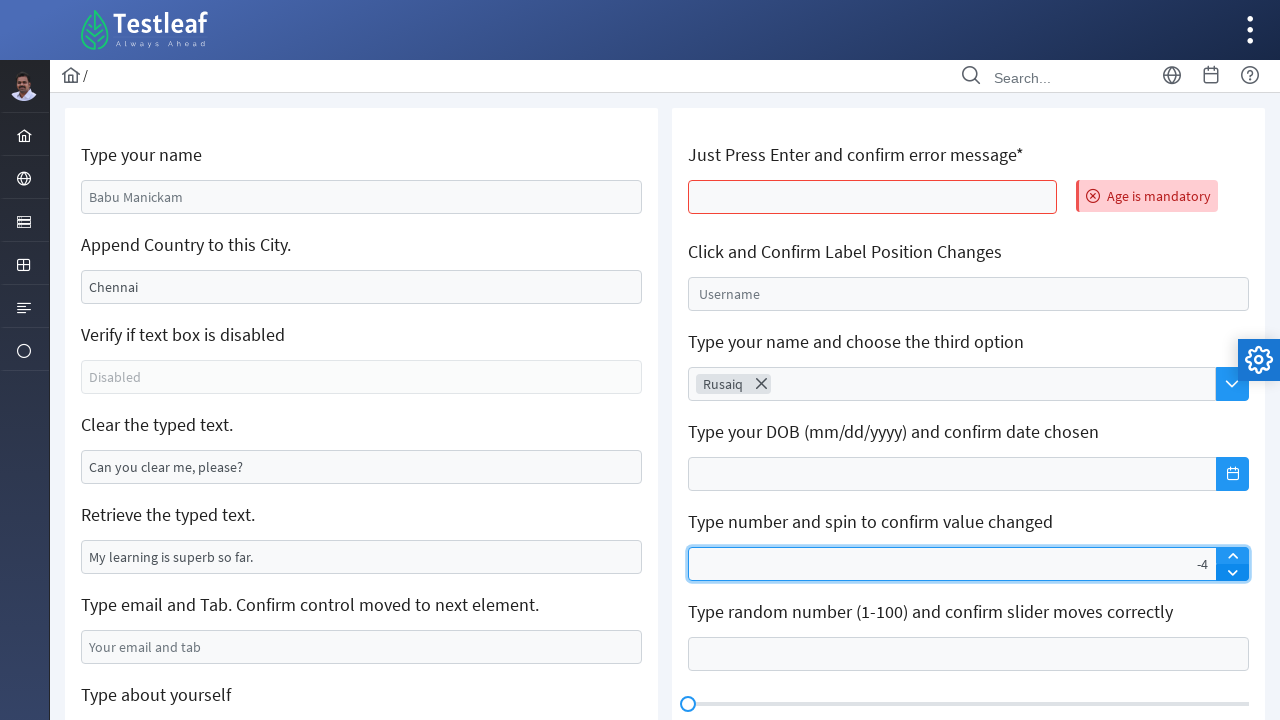

Set slider value to '50' on xpath=(//input[contains(@class,'ui-inputfield ui-inputtext ui')])[9]
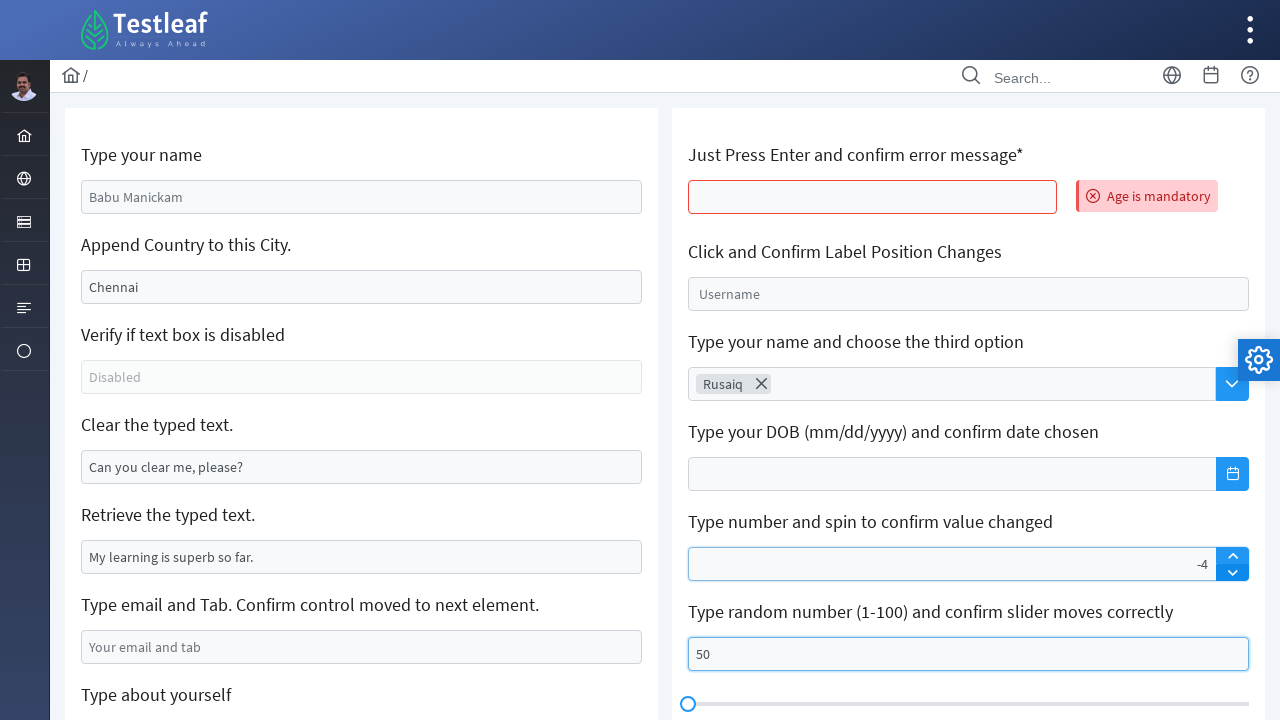

Clicked keyboard input field to show virtual keyboard at (968, 361) on xpath=//input[@class='ui-inputfield ui-keyboard-input ui-widget ui-state-default
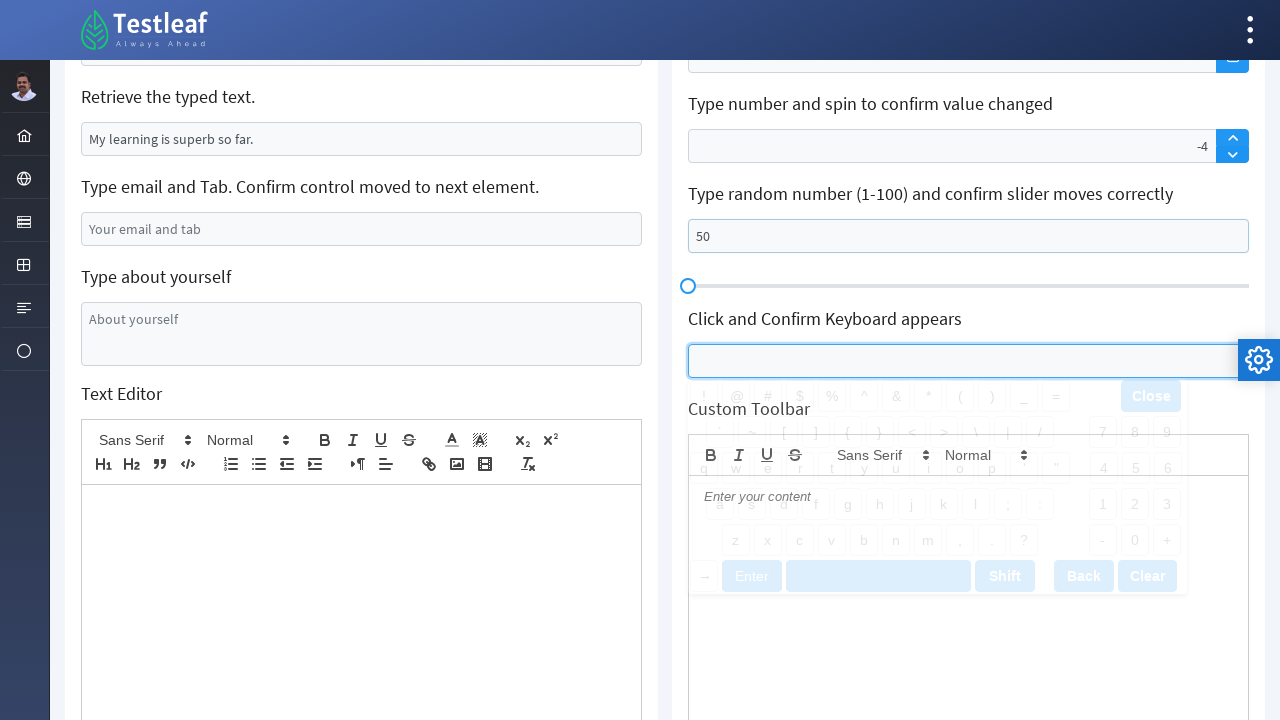

Filled second rich text editor with 'Rusaiq TestLeaf' on xpath=(//div[@class='ql-editor ql-blank'])[2]
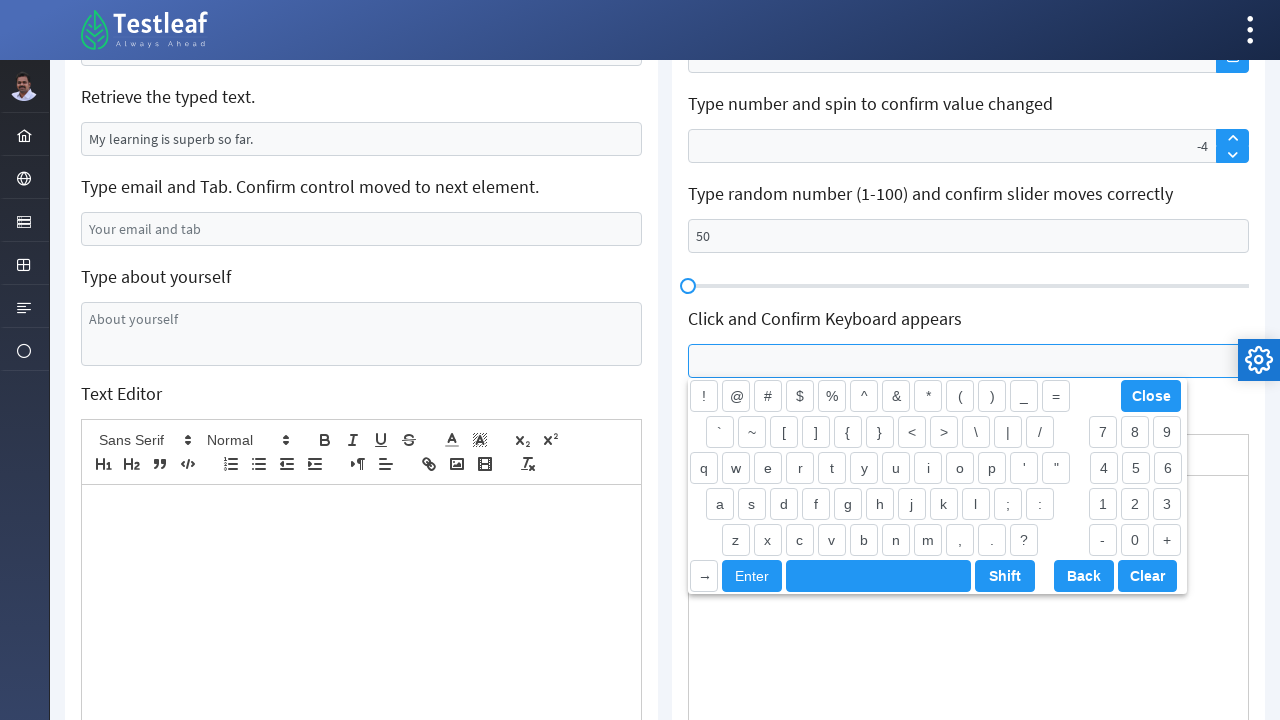

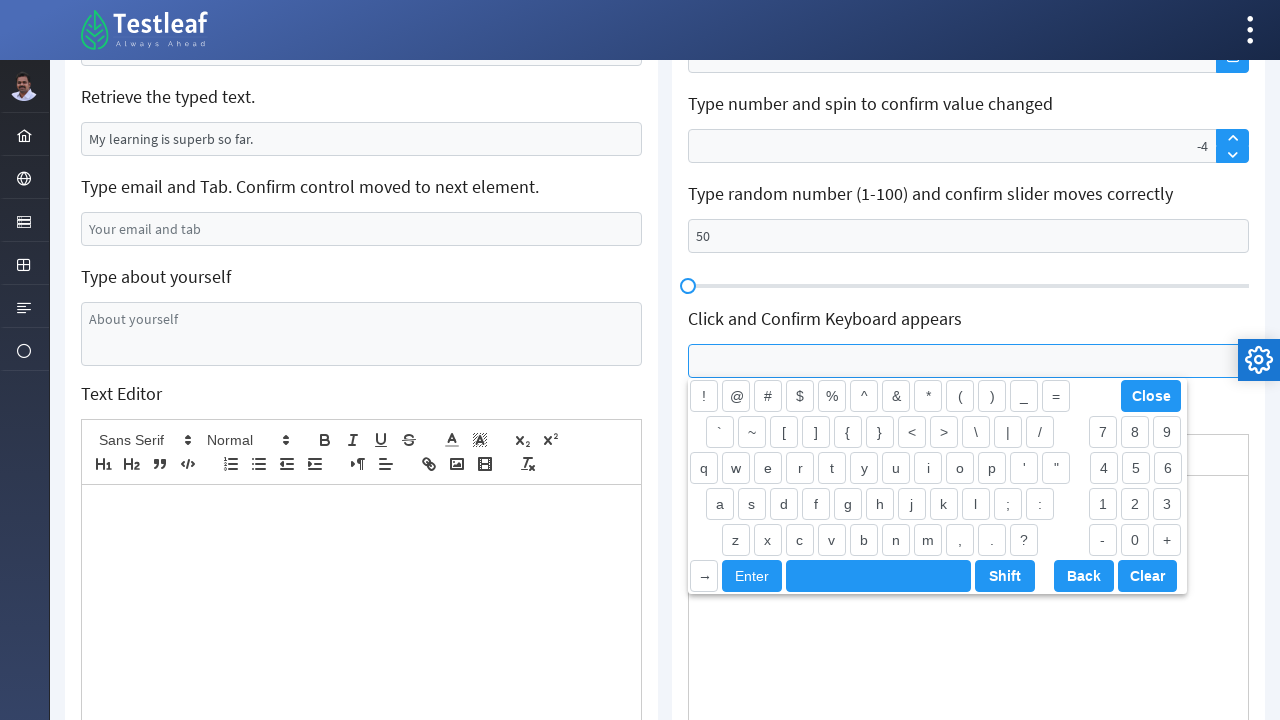